Tests user registration flow by clicking sign up button, filling username and password fields, and submitting the registration form

Starting URL: https://www.demoblaze.com/index.html

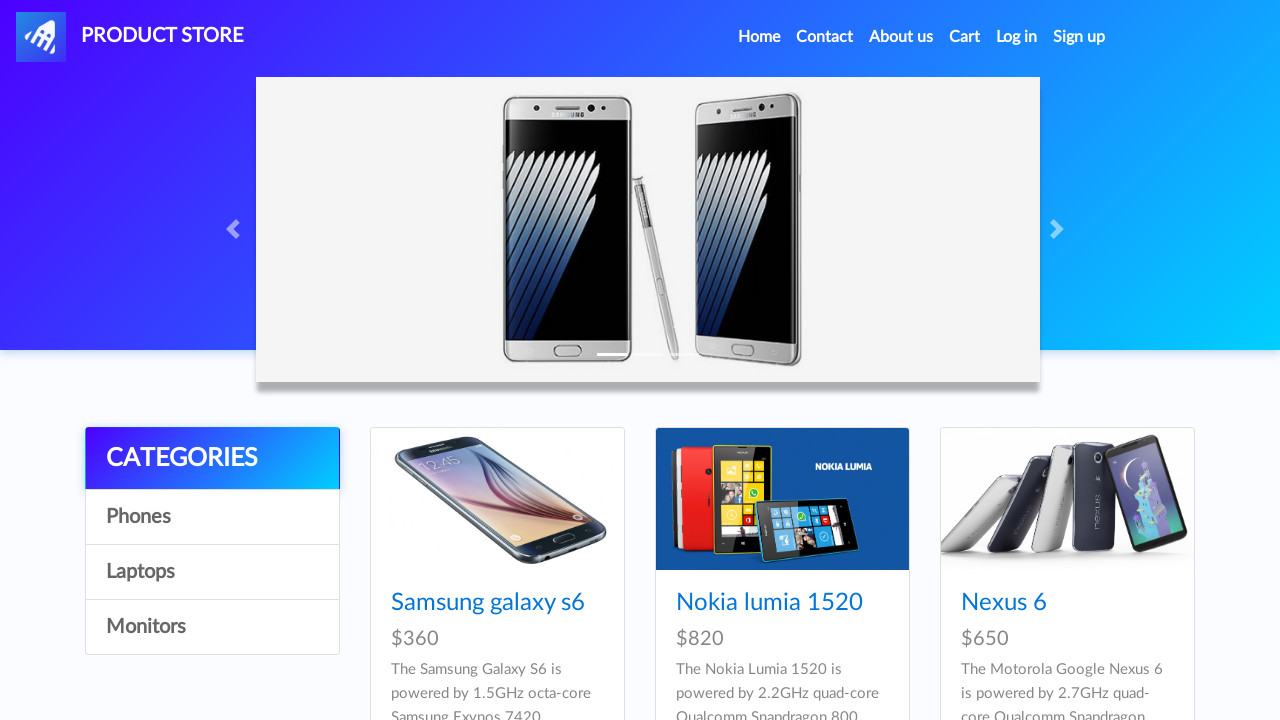

Clicked Sign Up button to open registration modal at (1079, 37) on a#signin2
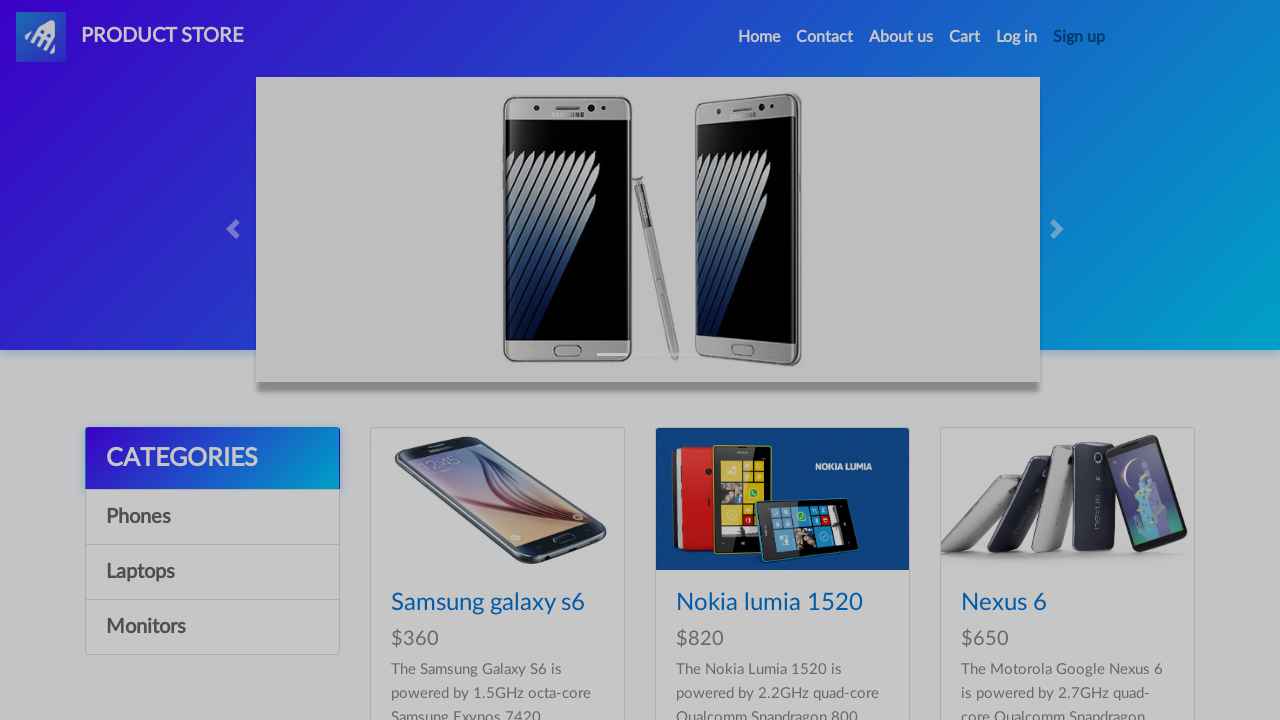

Registration modal appeared with username field visible
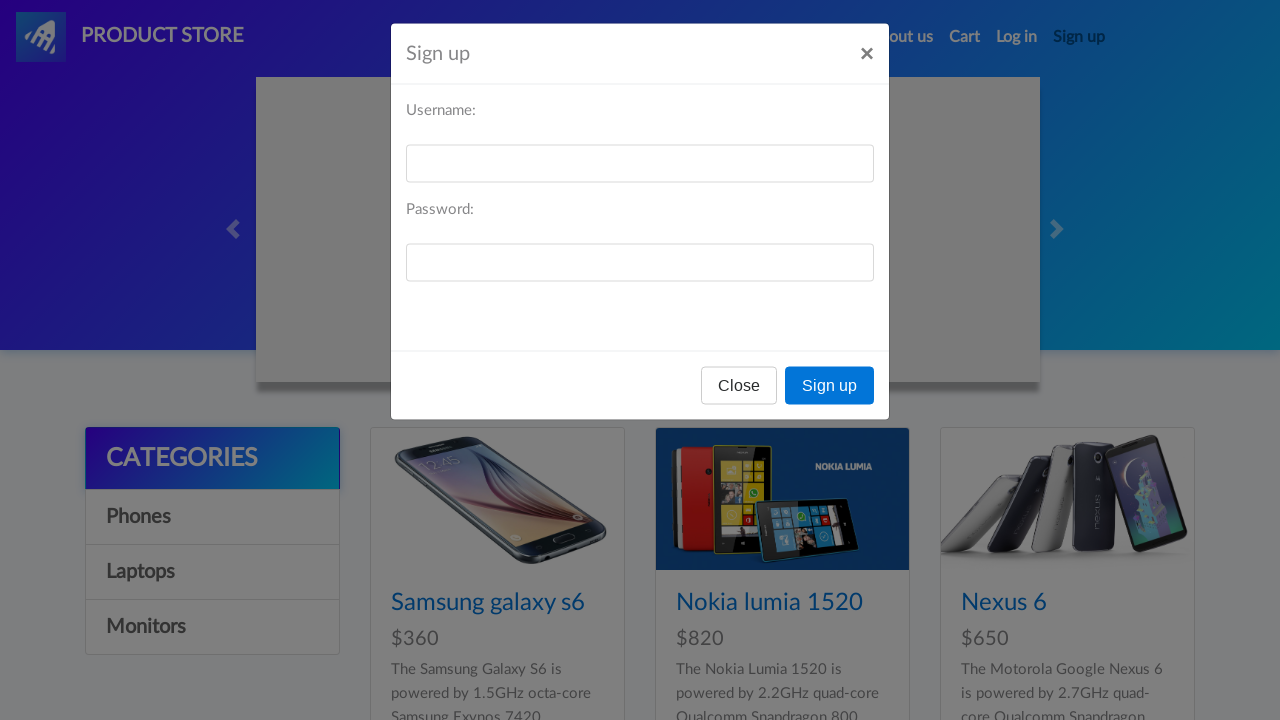

Filled username field with 'testuser98765' on input#sign-username
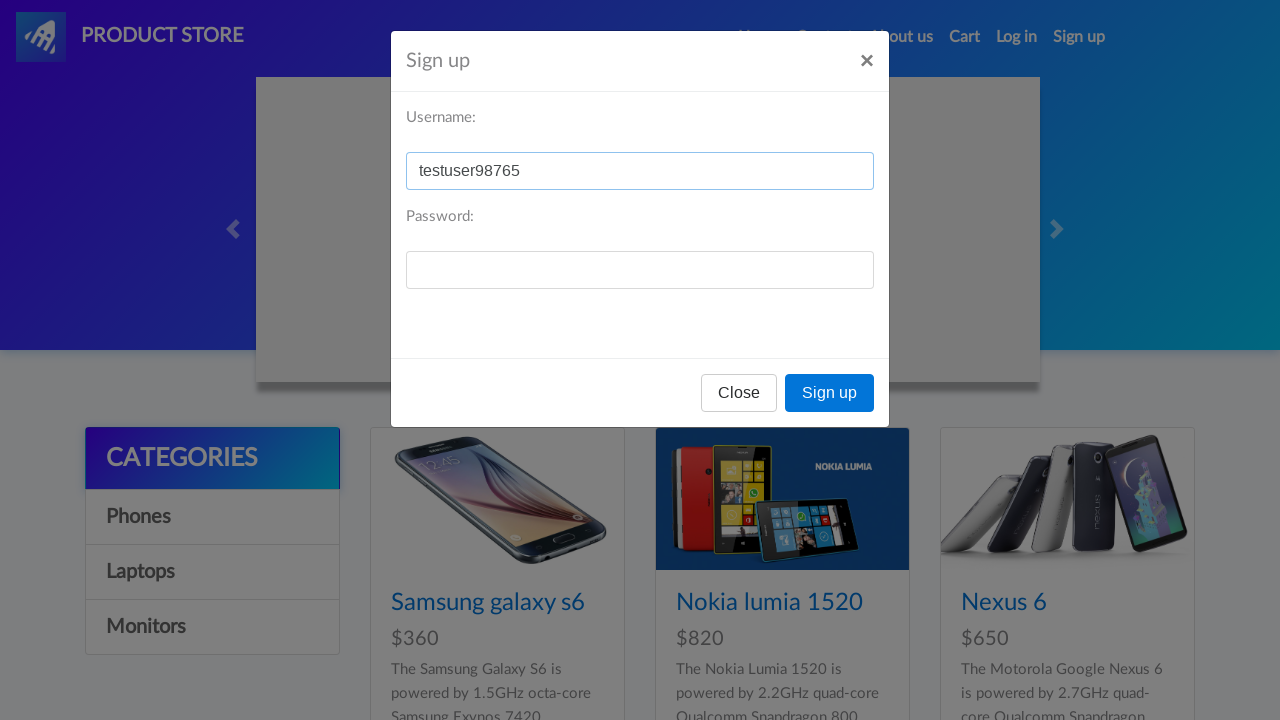

Filled password field with 'testpass123' on input#sign-password
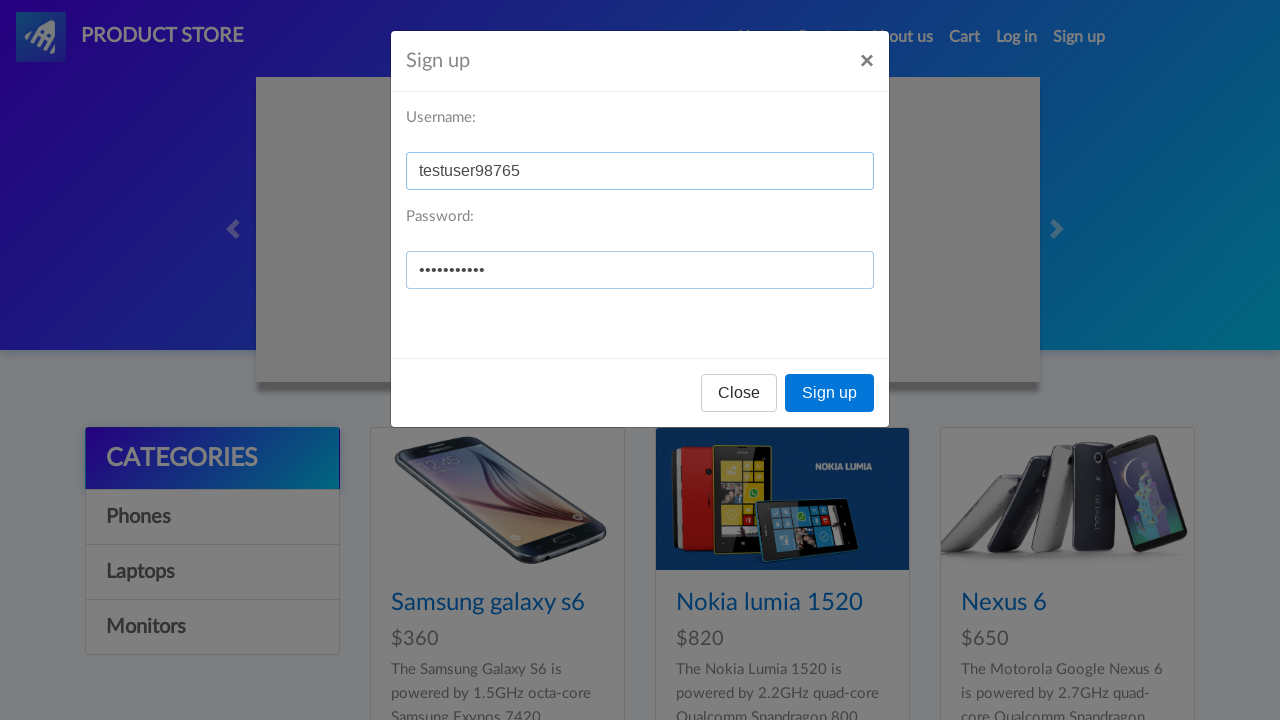

Clicked Sign up button to submit registration form at (830, 393) on button:text('Sign up')
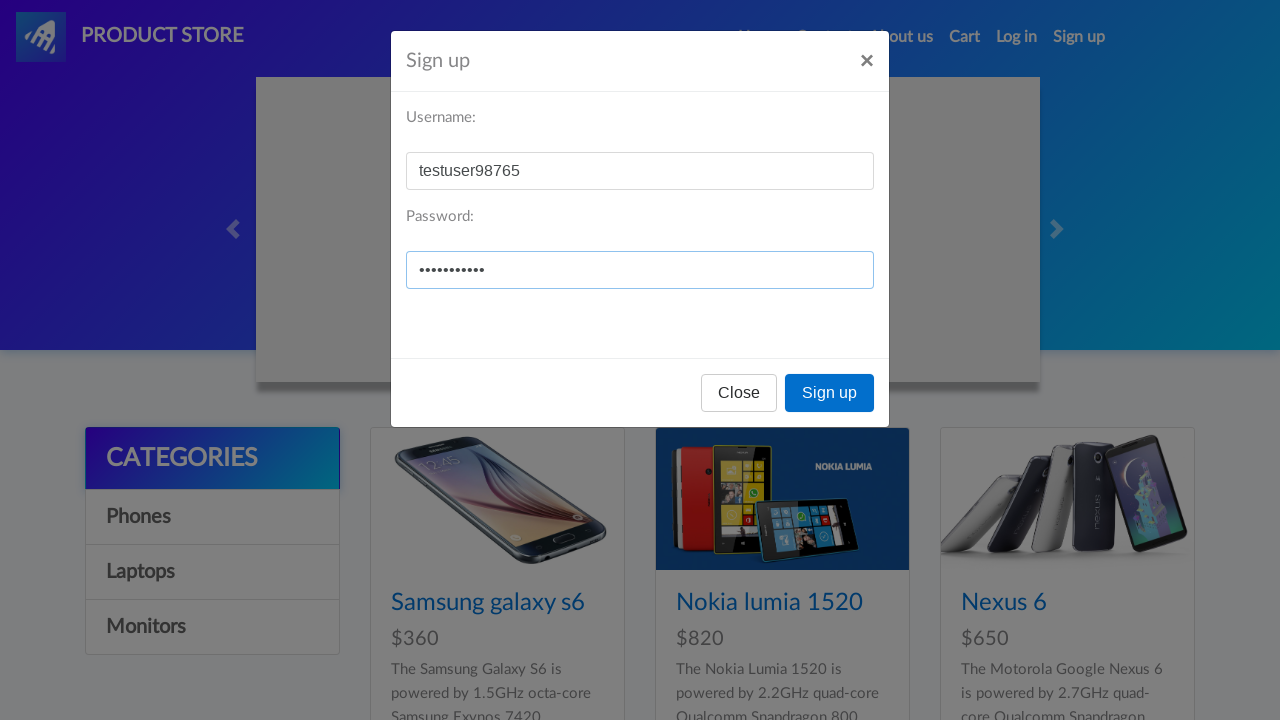

Accepted confirmation dialog after registration
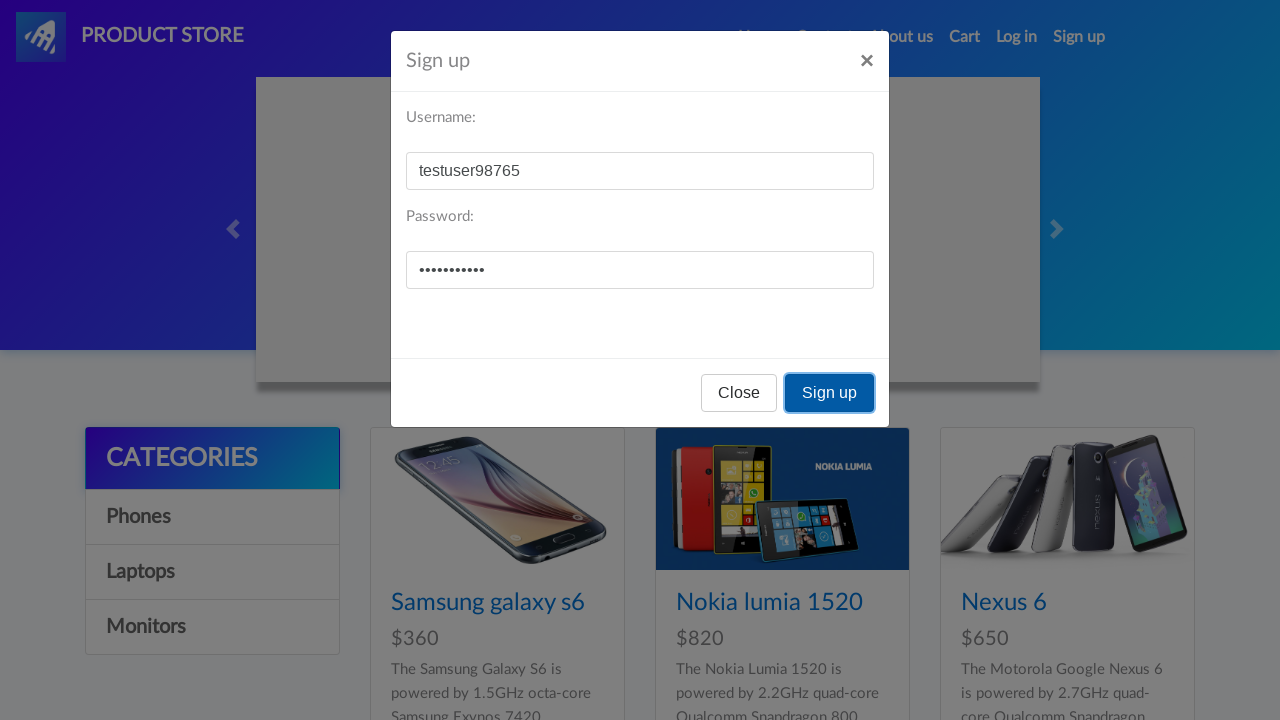

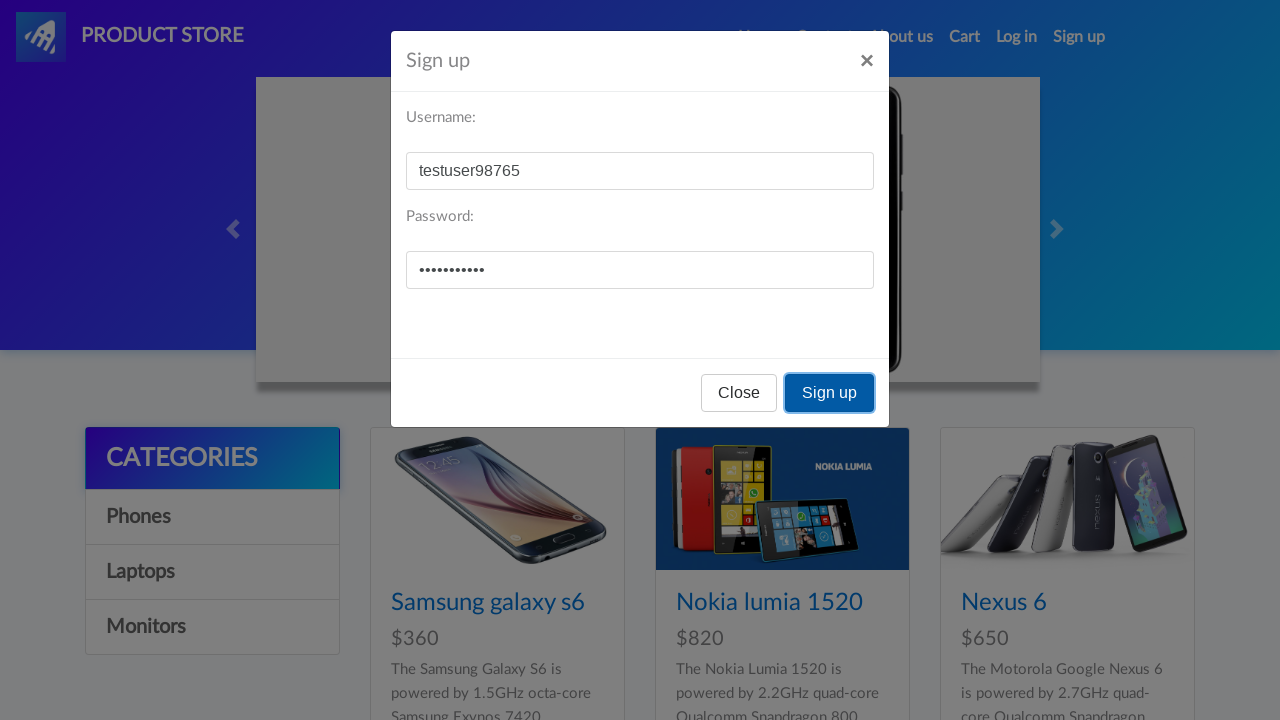